Tests a signup form by filling in first name, last name, and email fields, then submitting the form

Starting URL: https://secure-retreat-92358.herokuapp.com/

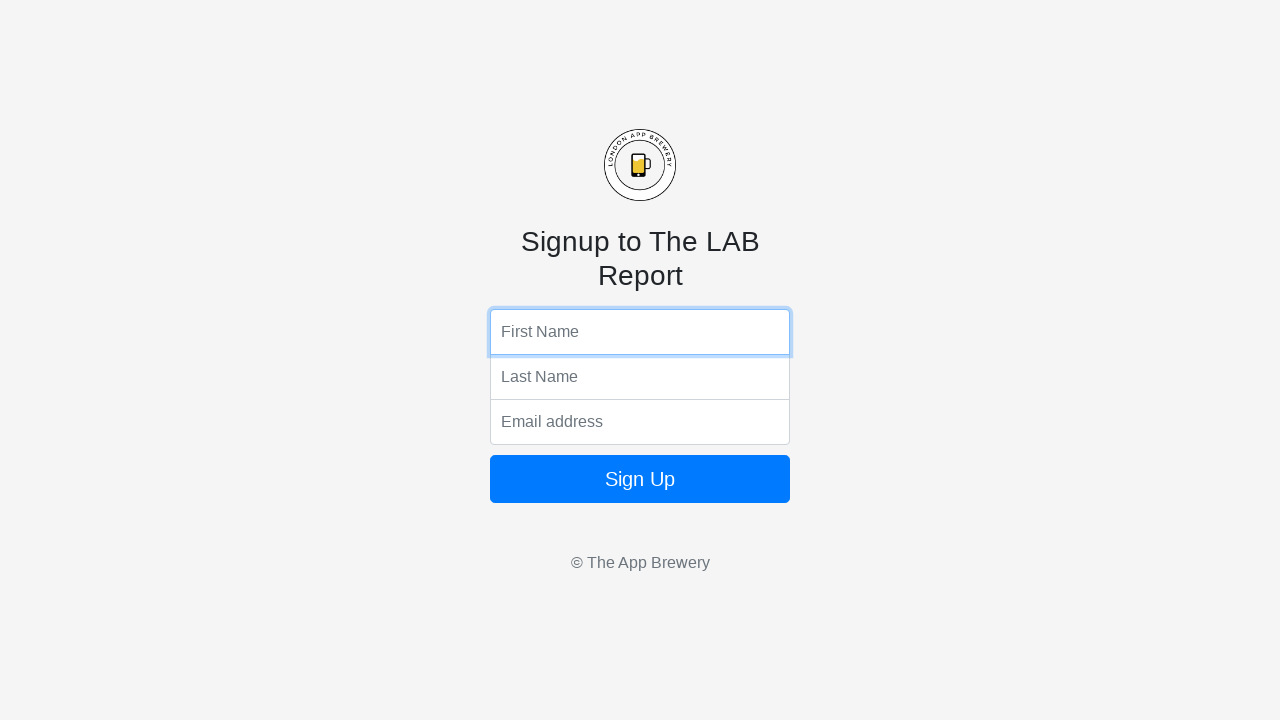

Filled first name field with 'Ryan' on input[name='fName']
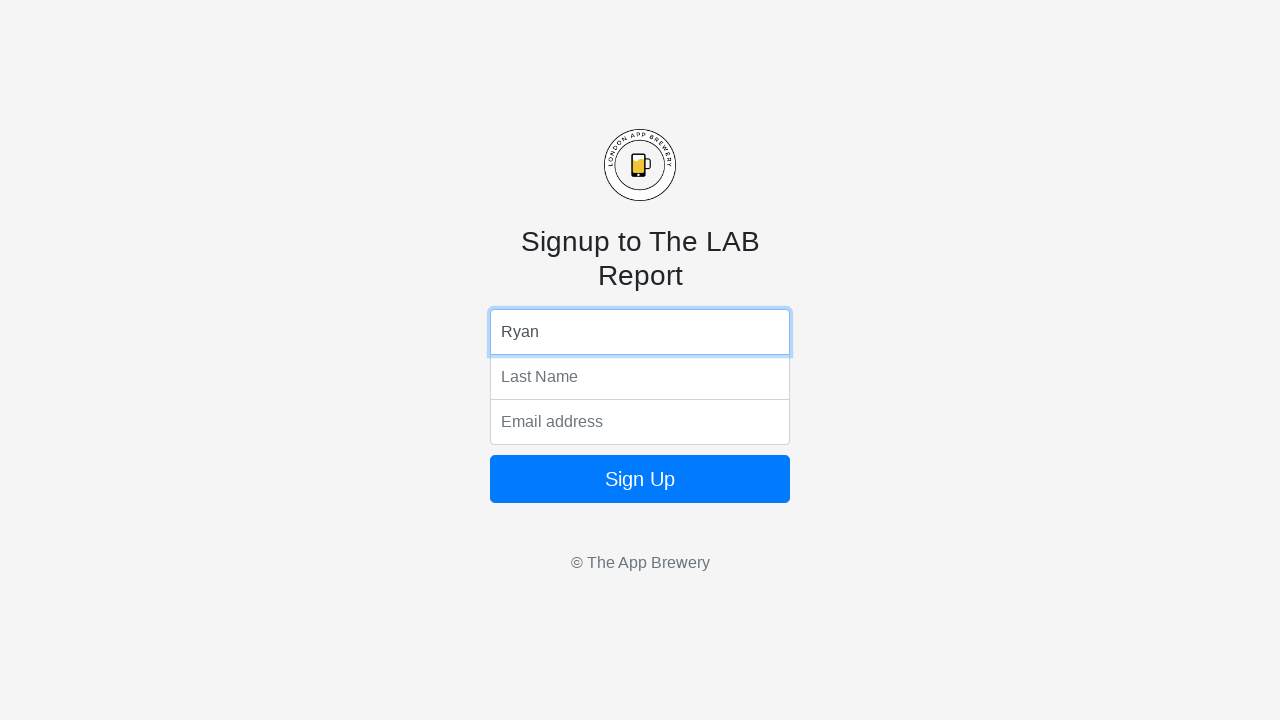

Filled last name field with 'Hangralim' on input[name='lName']
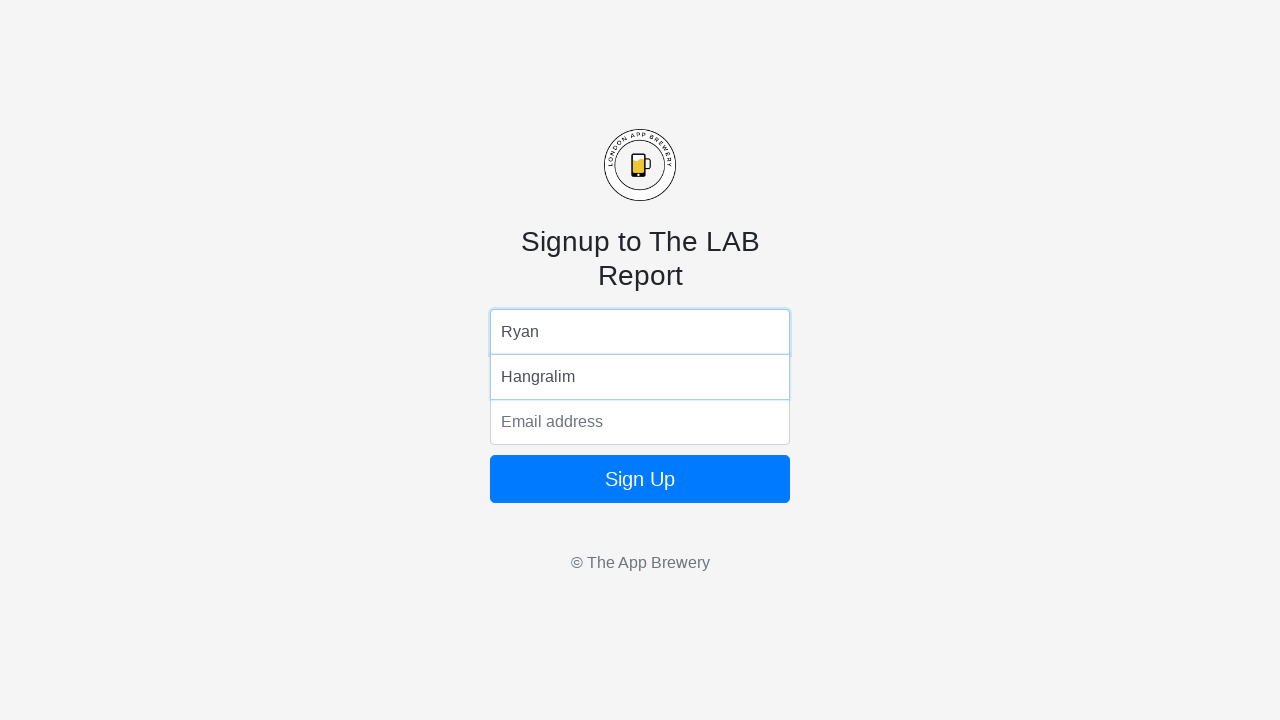

Filled email field with 'Testing@gmail.com' on input[name='email']
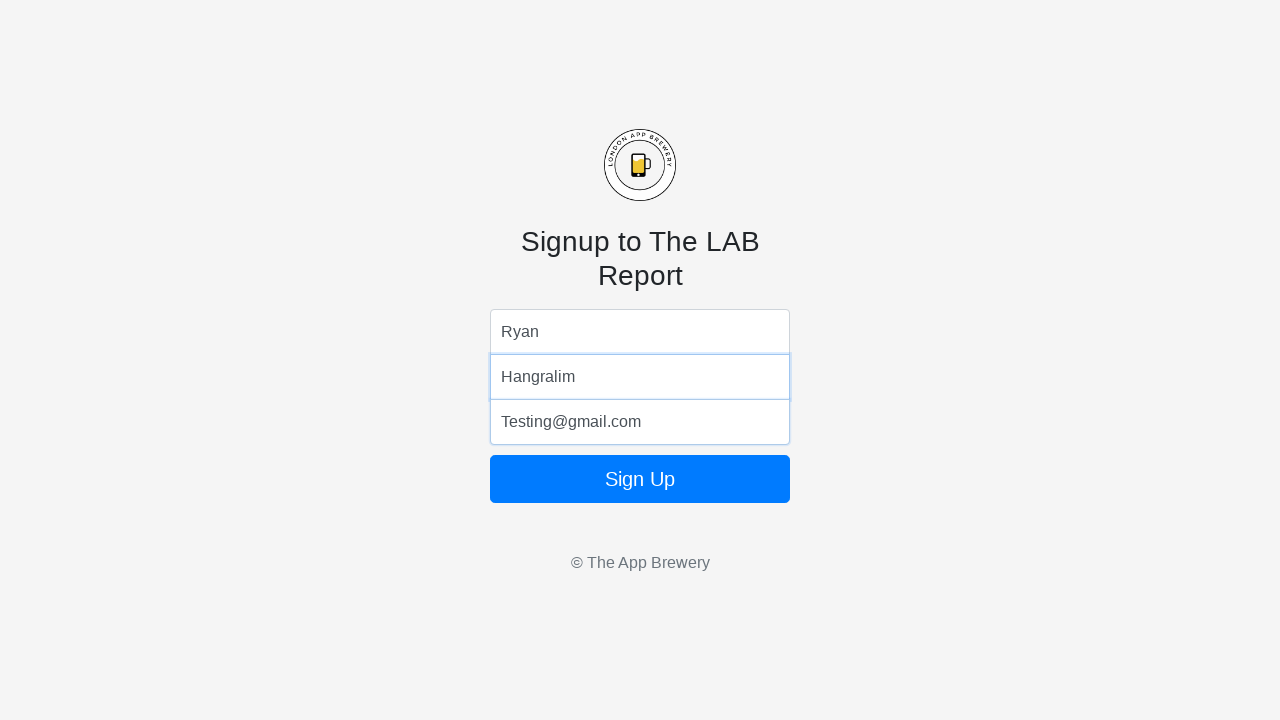

Clicked sign up button to submit the form at (640, 479) on .btn
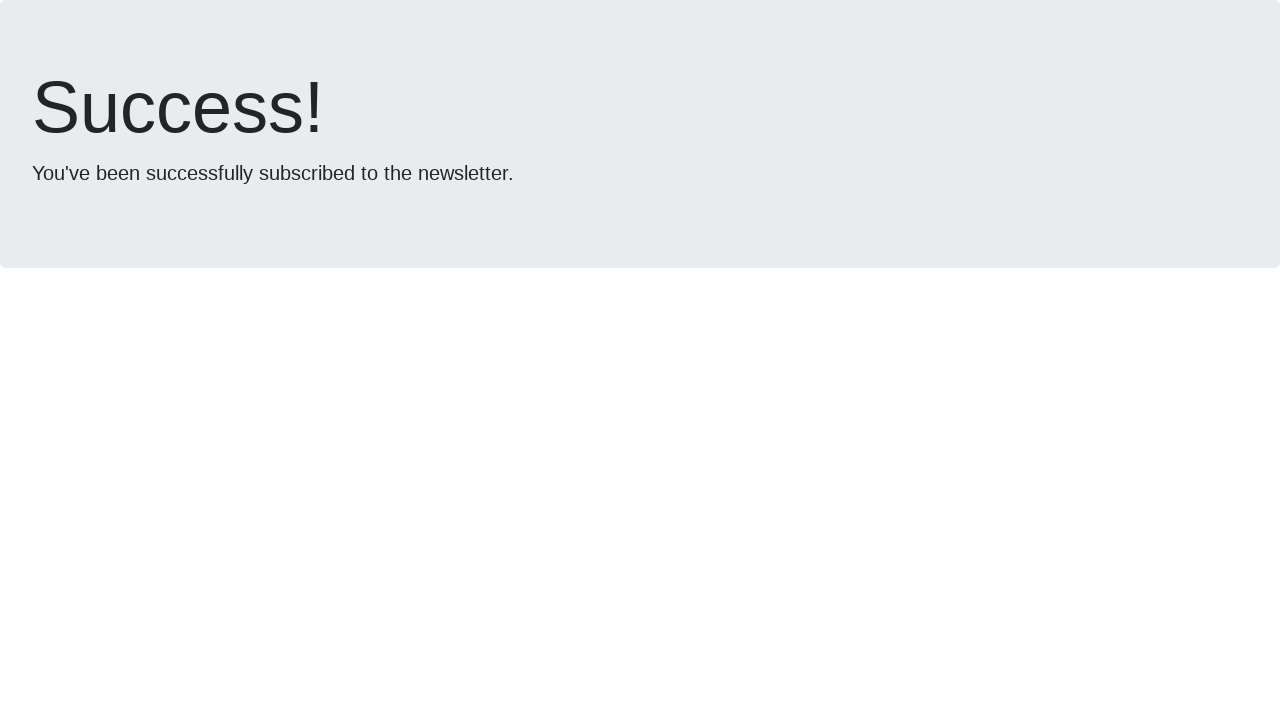

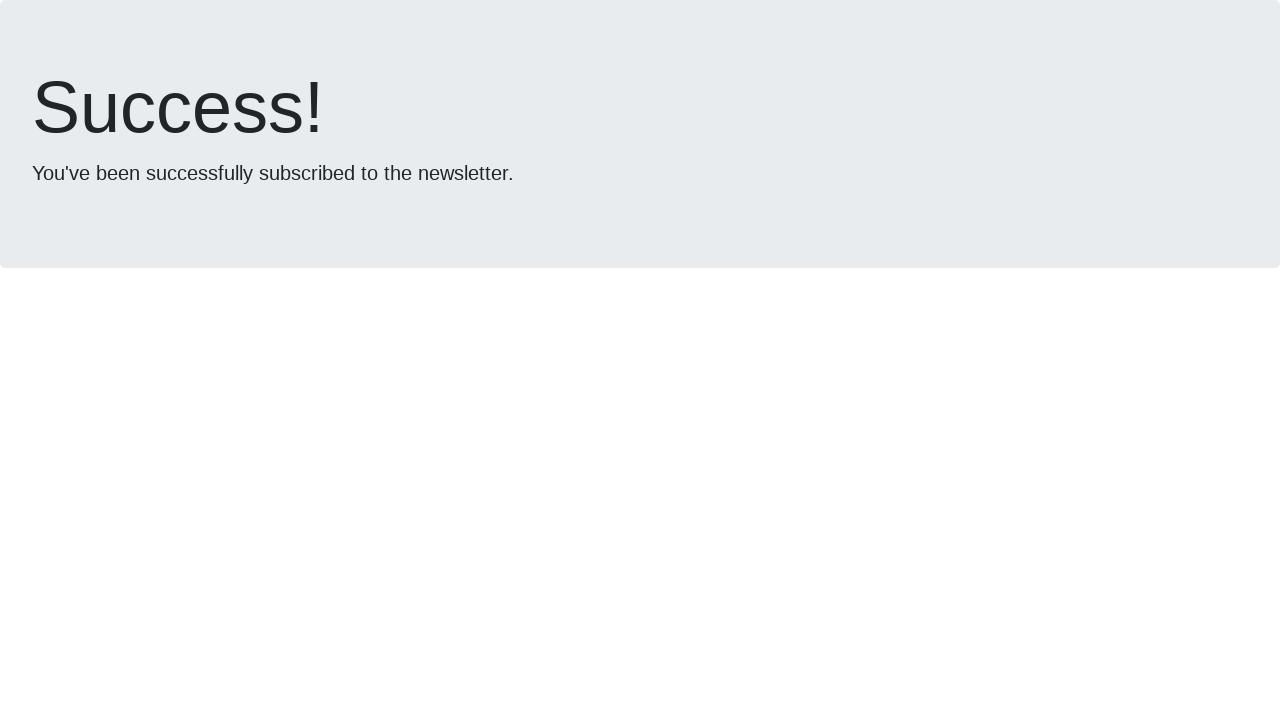